Navigates to the J.Crew homepage and verifies the page loads successfully

Starting URL: https://www.jcrew.com

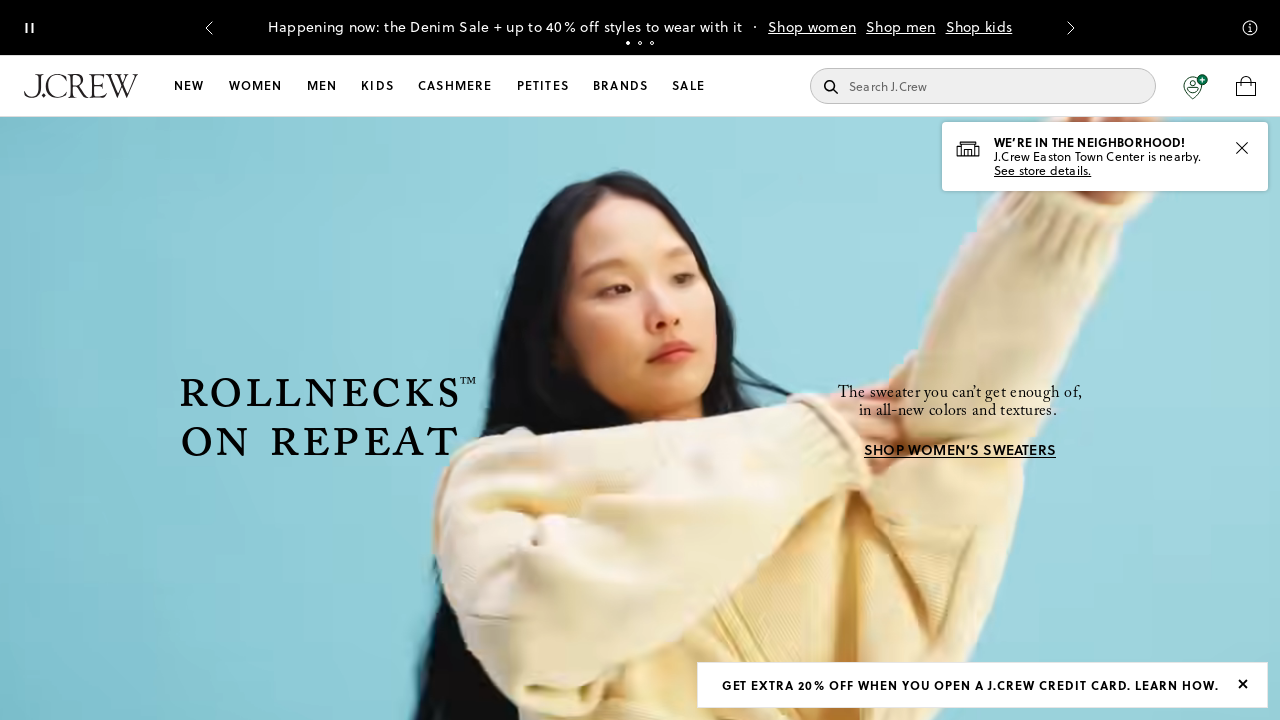

Waited for page to reach domcontentloaded state
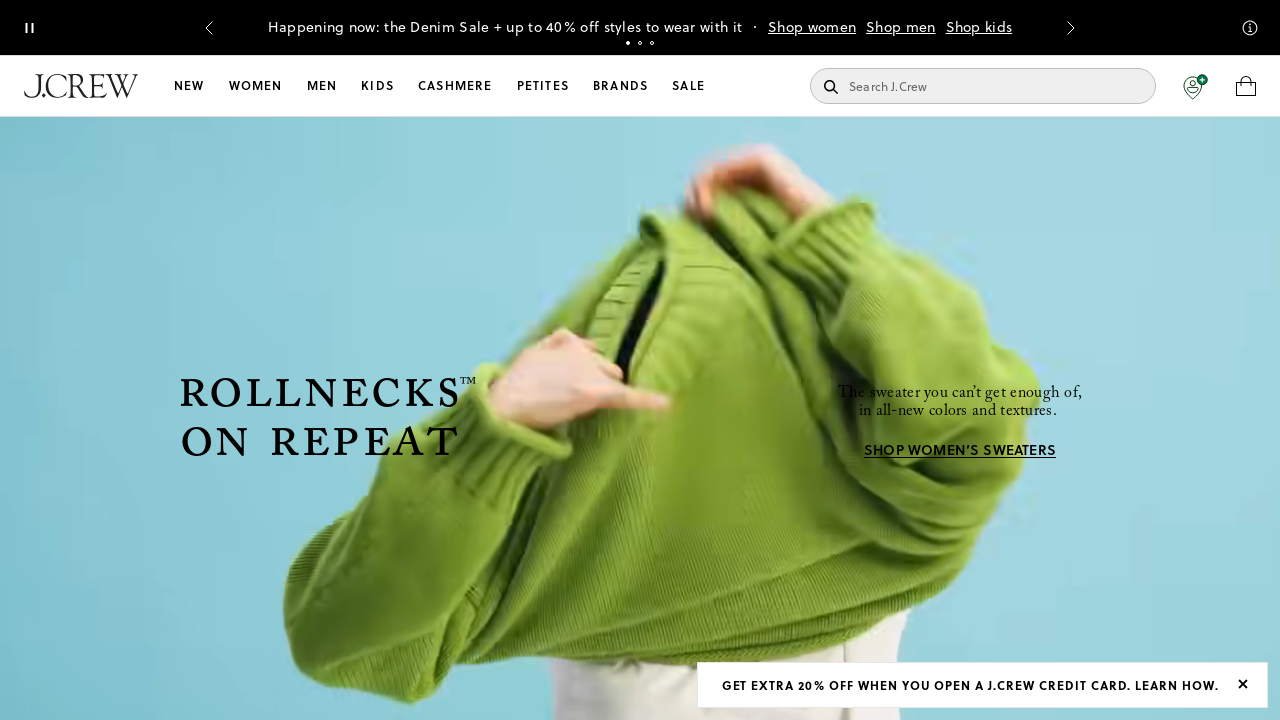

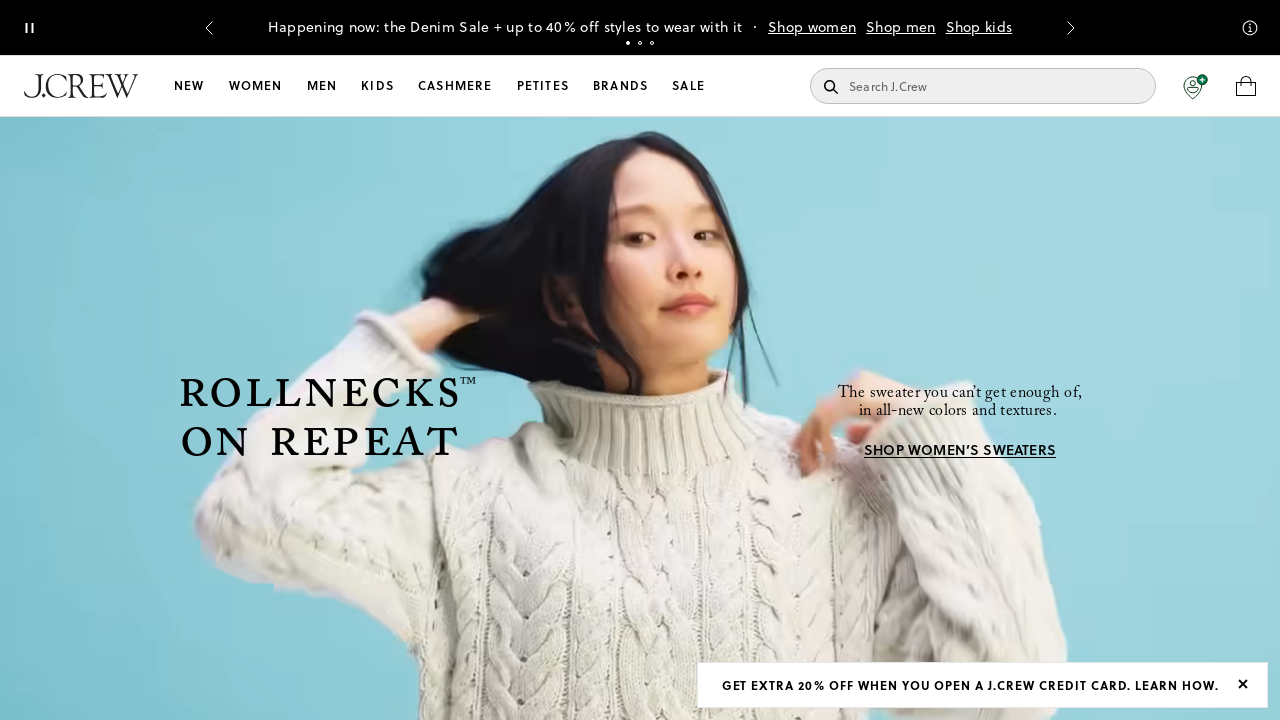